Navigates to the Demoblaze e-commerce demo site and waits for the product list to load, then iterates through the product names displayed on the page.

Starting URL: https://demoblaze.com/

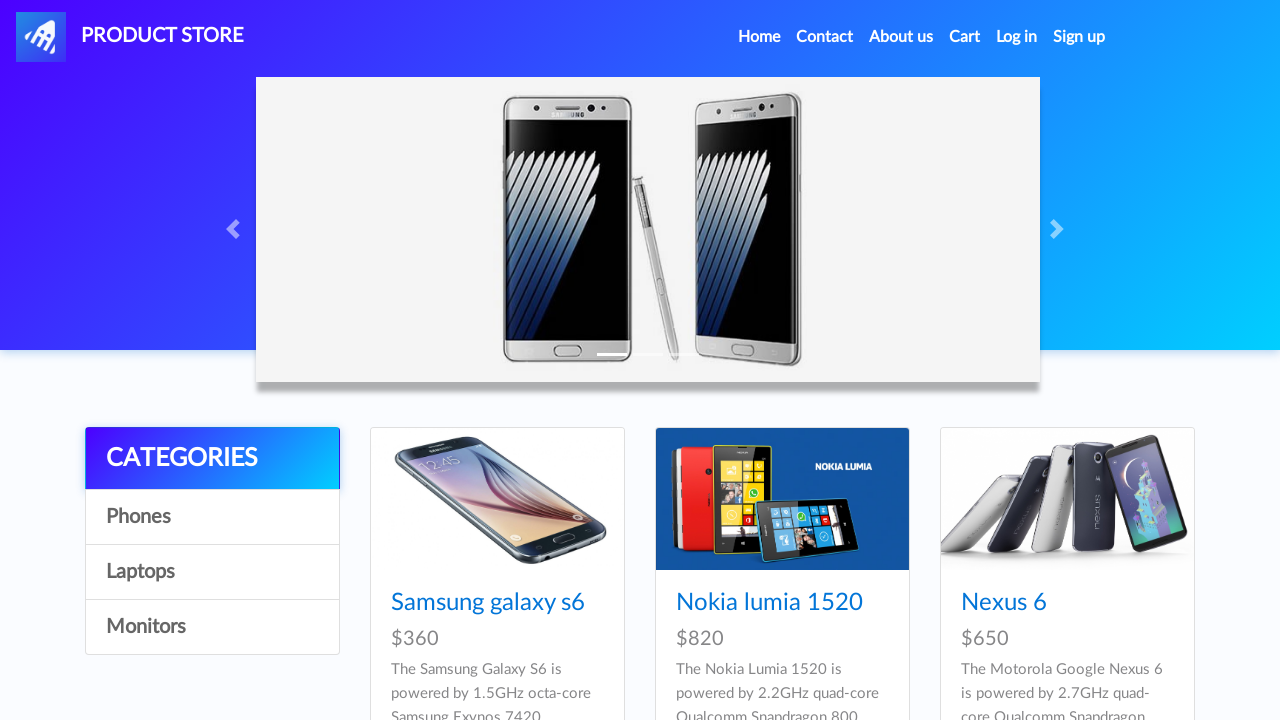

Waited for product list to load on Demoblaze
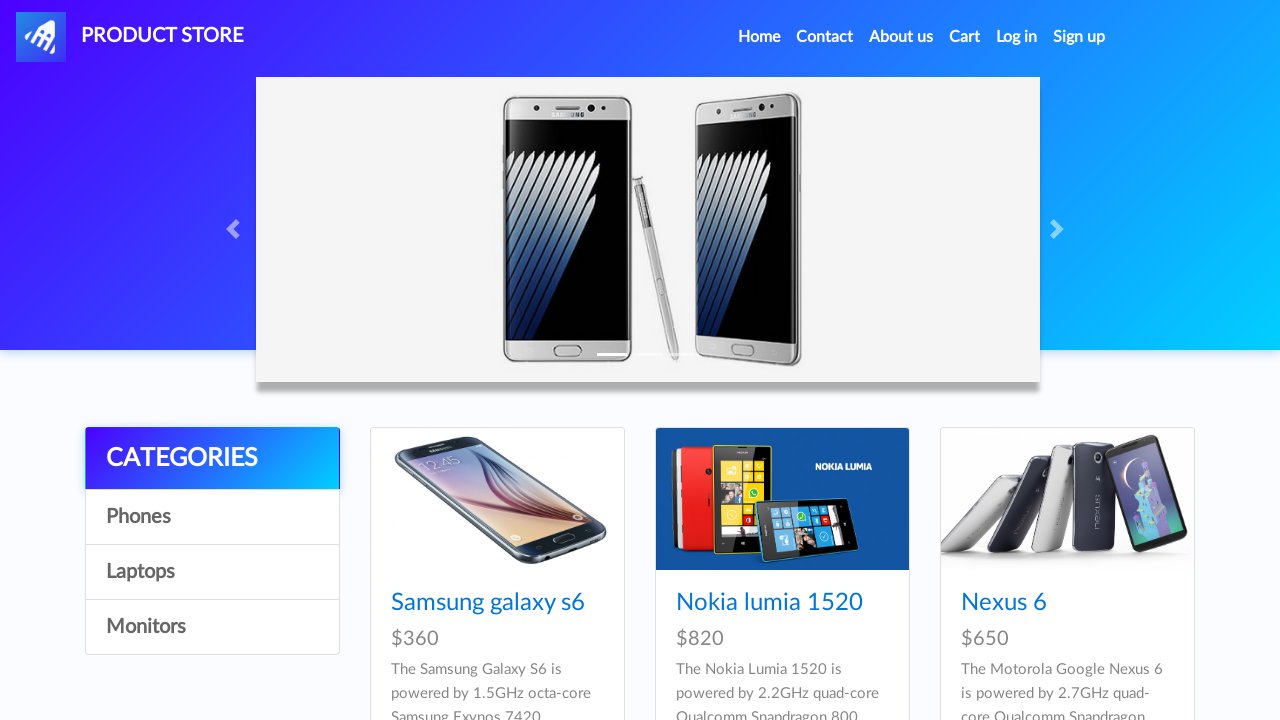

Retrieved all product elements from the product list
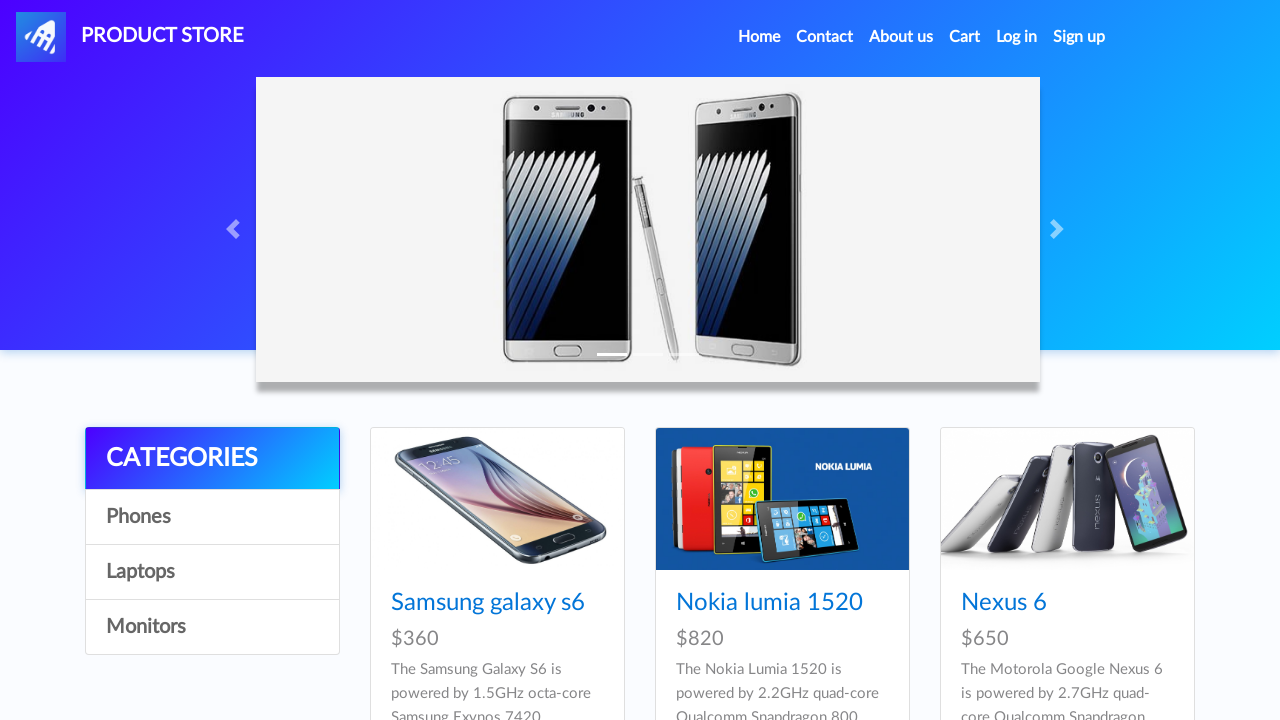

Retrieved text content from product element
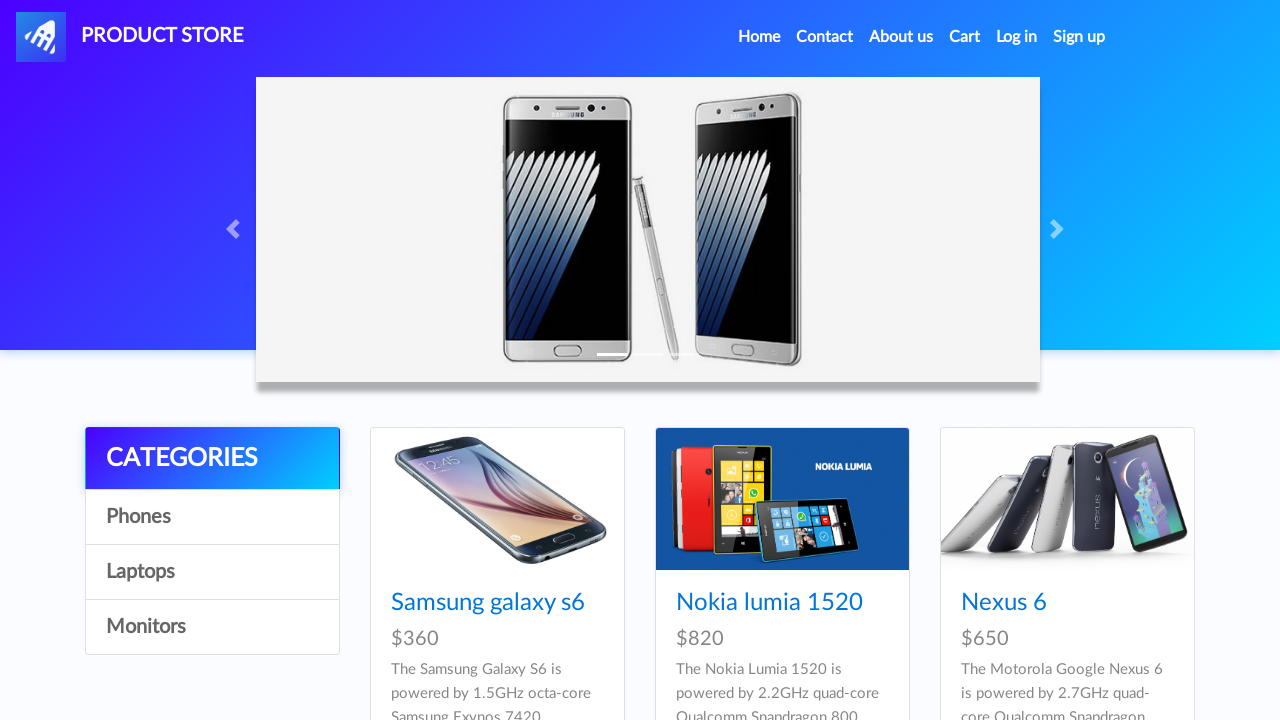

Retrieved text content from product element
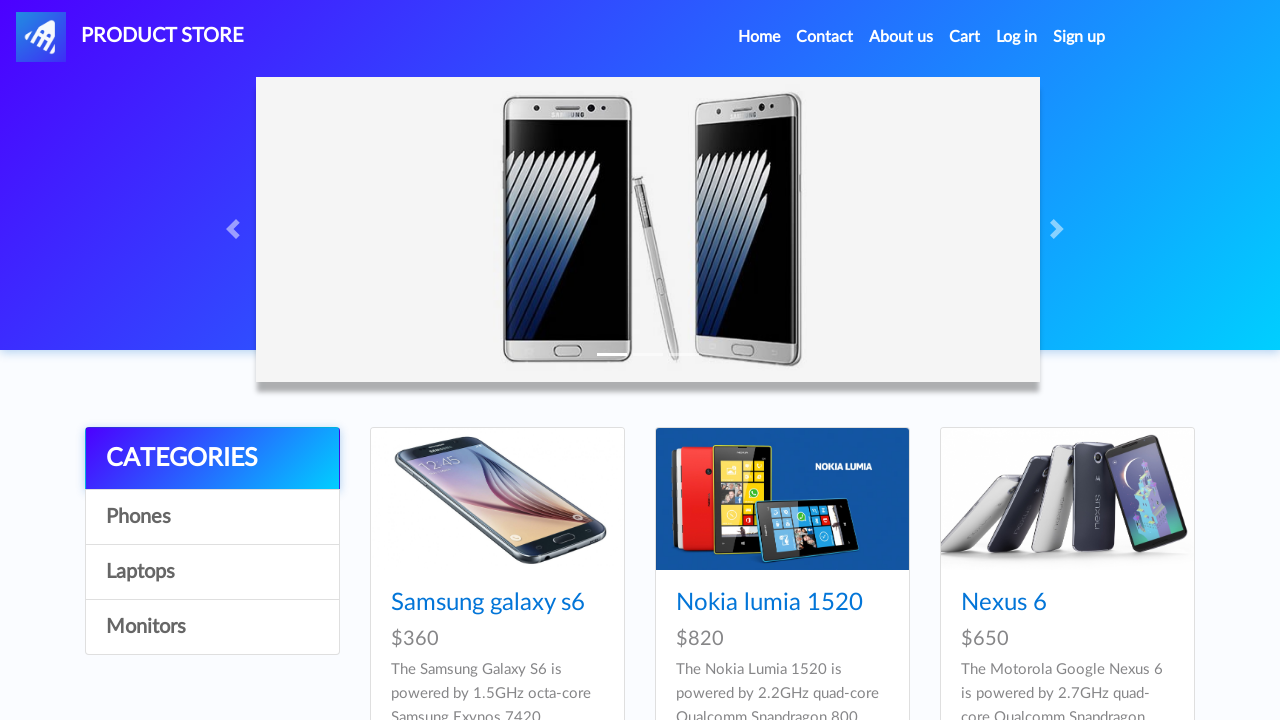

Retrieved text content from product element
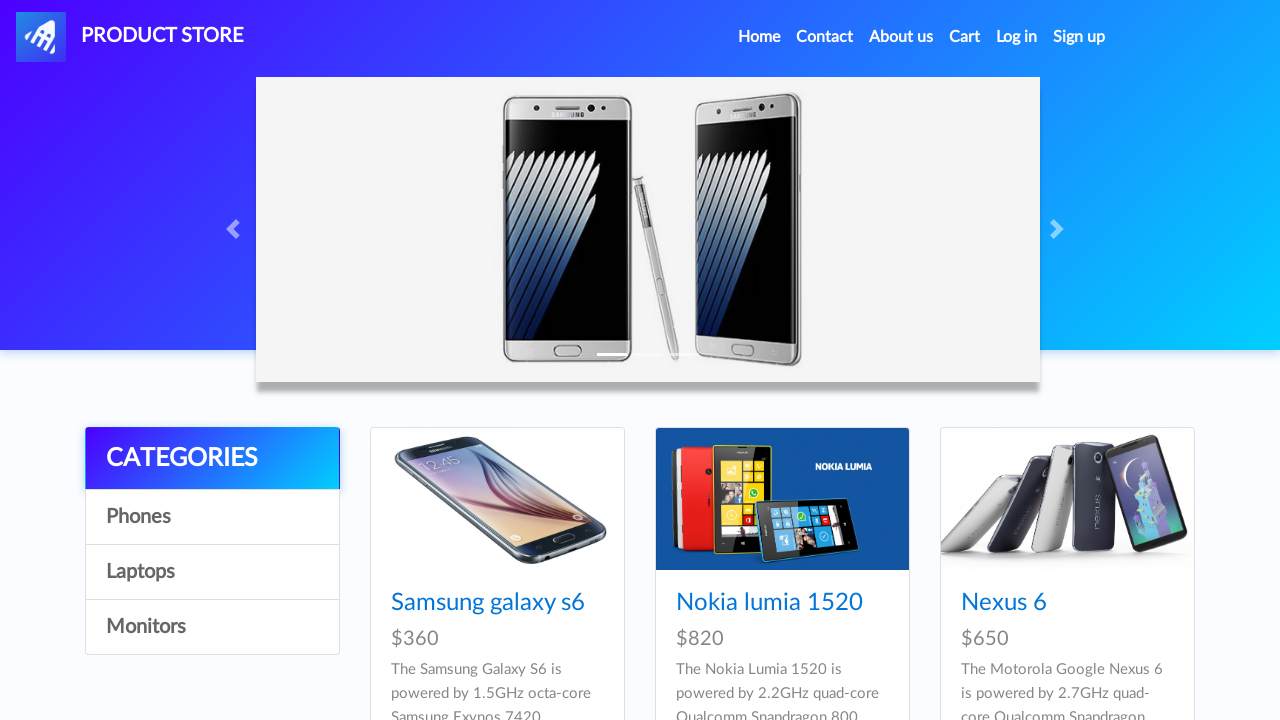

Retrieved text content from product element
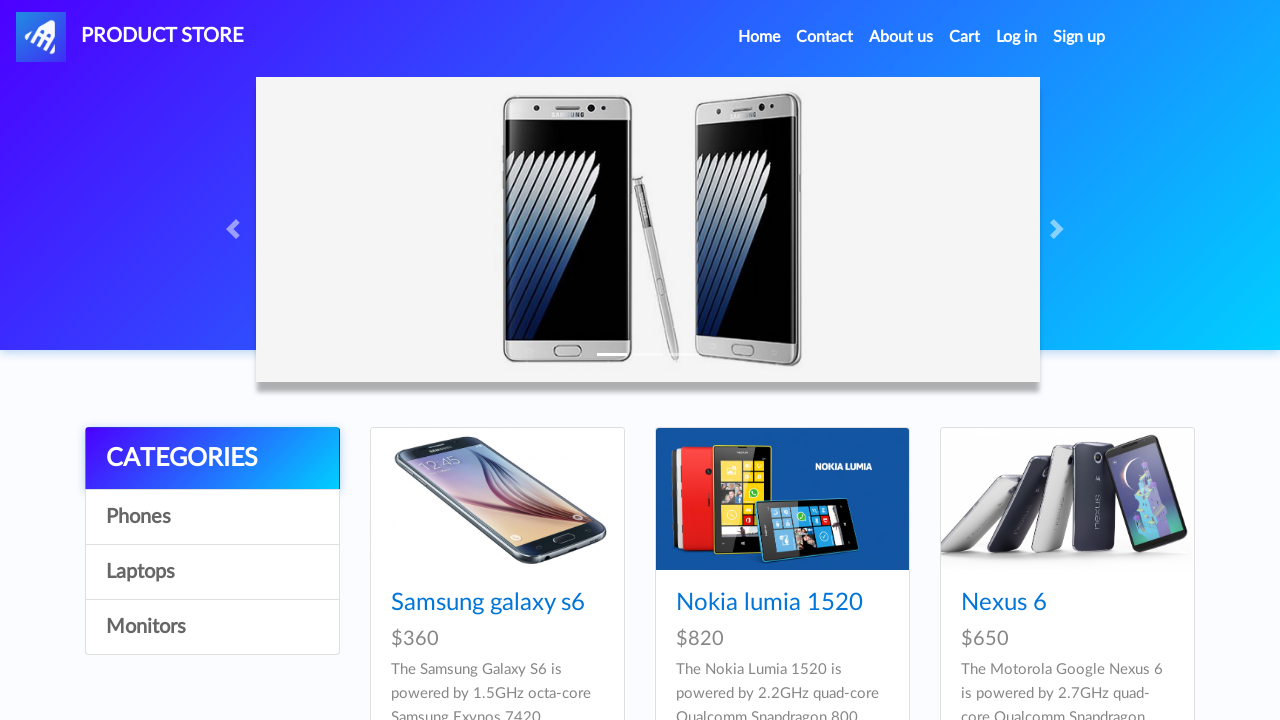

Retrieved text content from product element
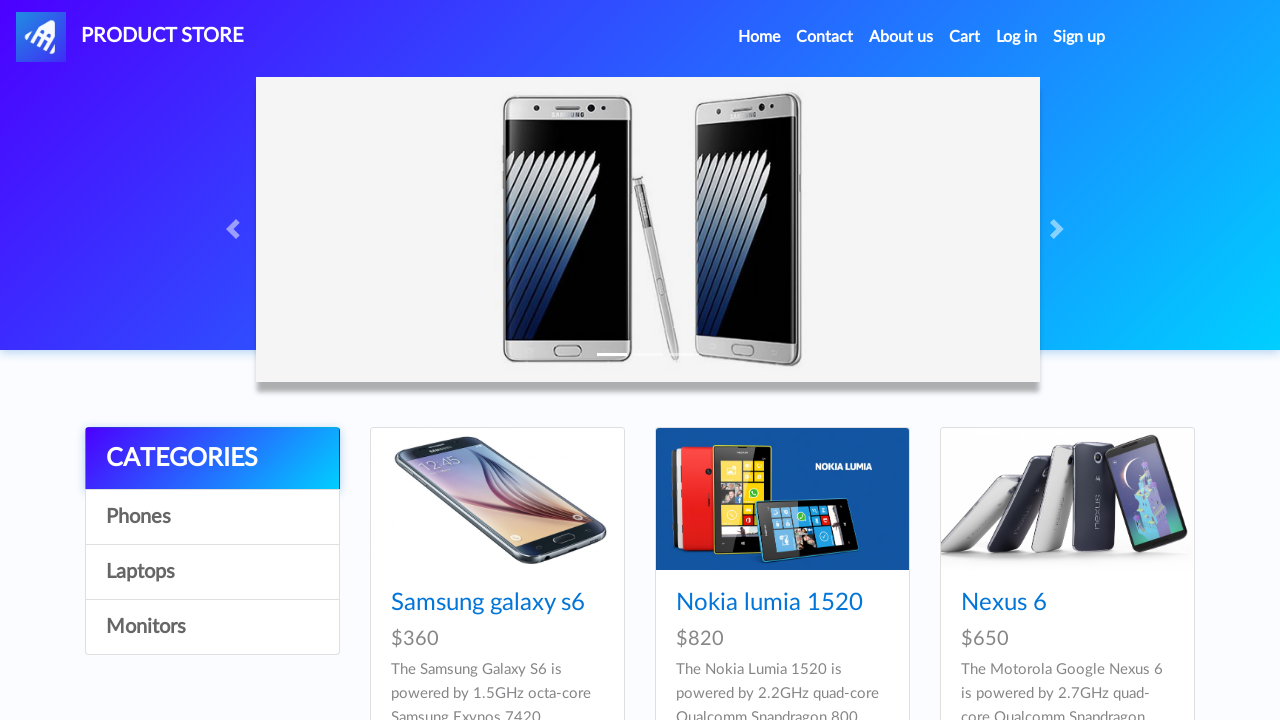

Retrieved text content from product element
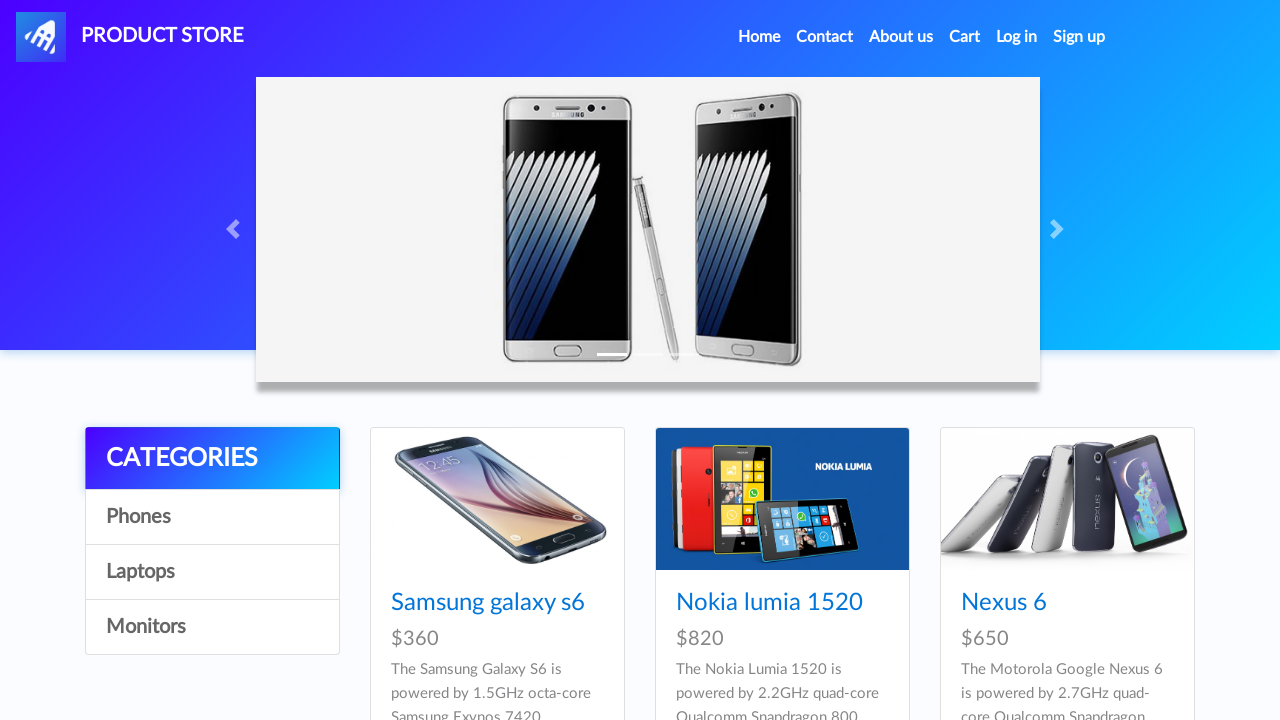

Retrieved text content from product element
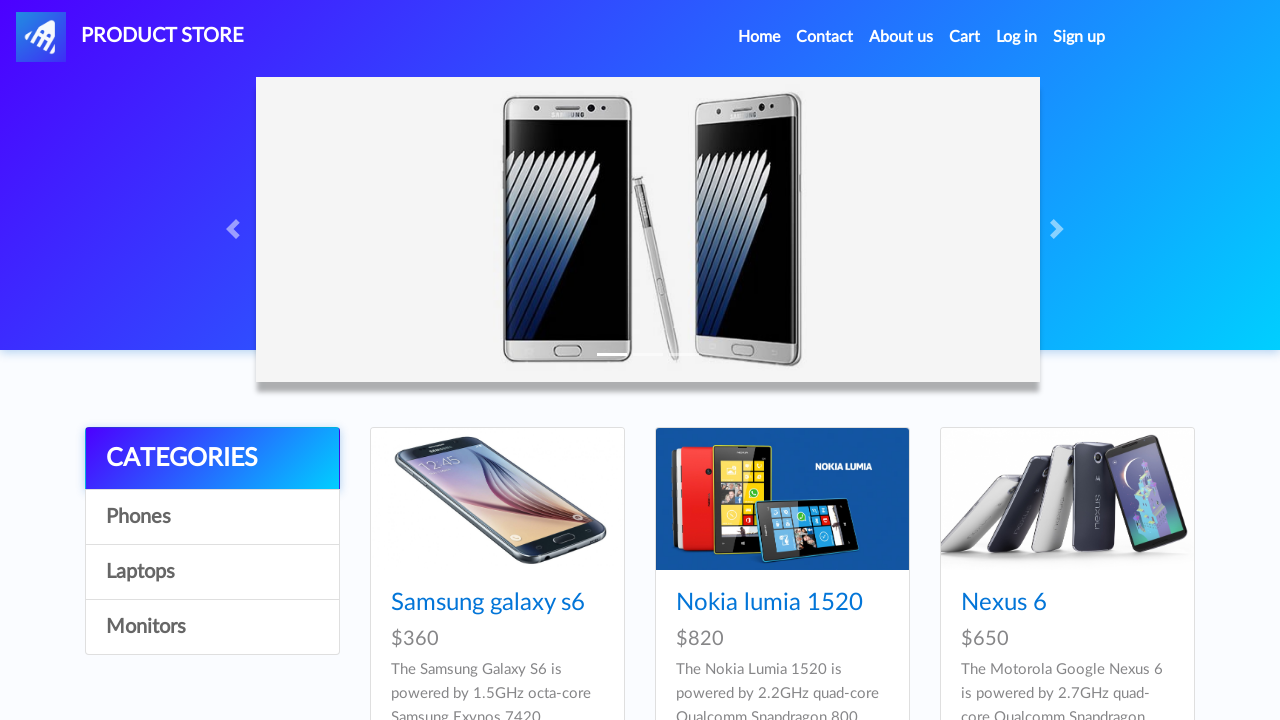

Retrieved text content from product element
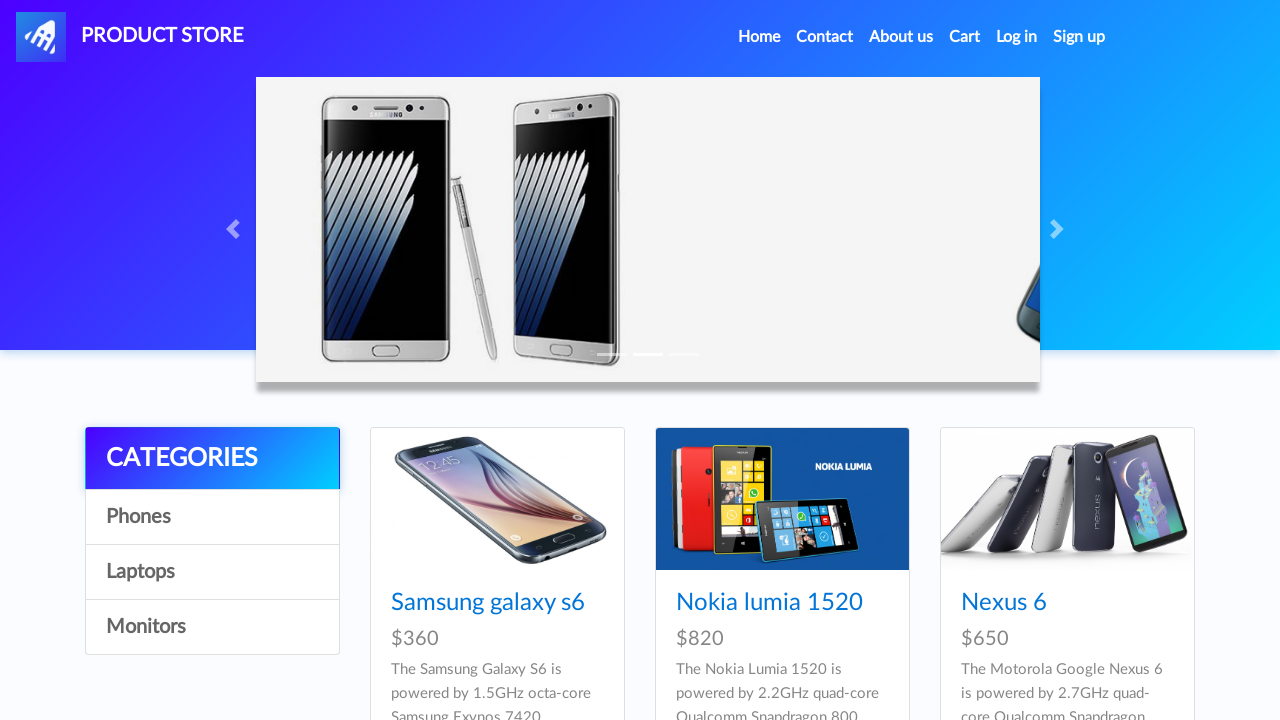

Retrieved text content from product element
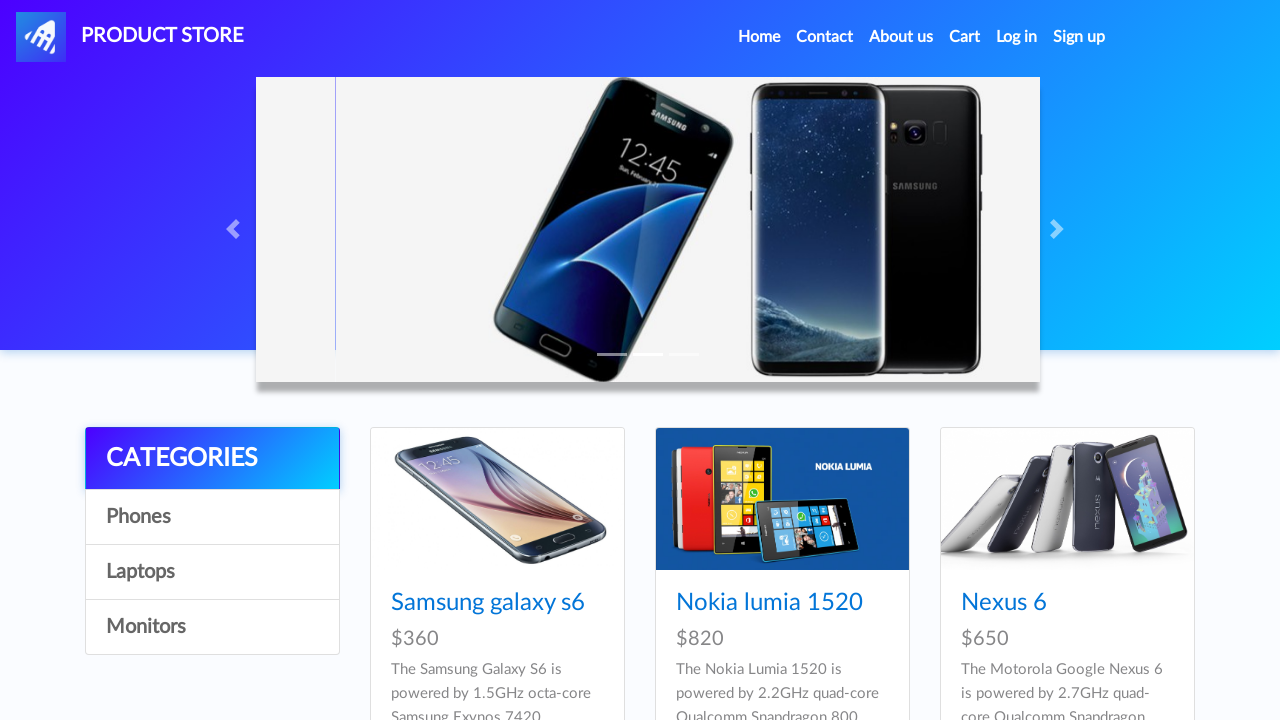

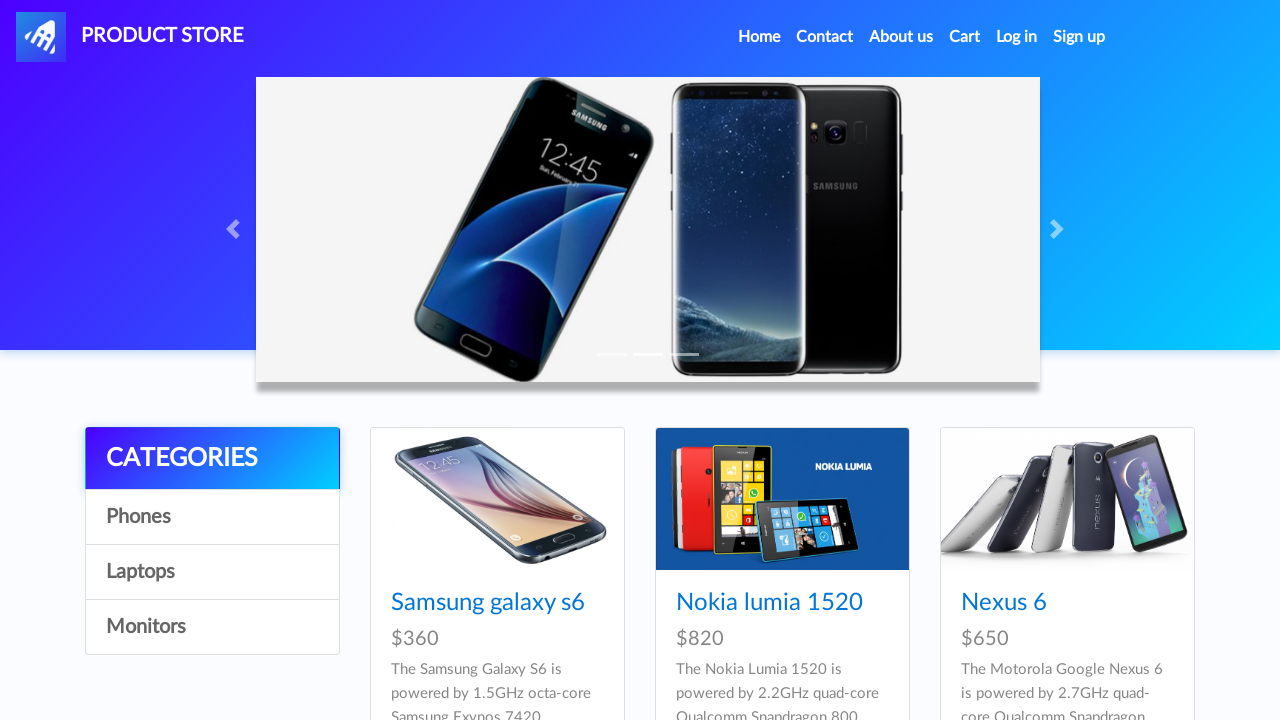